Tests drag and drop functionality on jQuery UI demo page by dragging an element and dropping it onto a target area within an iframe

Starting URL: https://jqueryui.com/droppable/

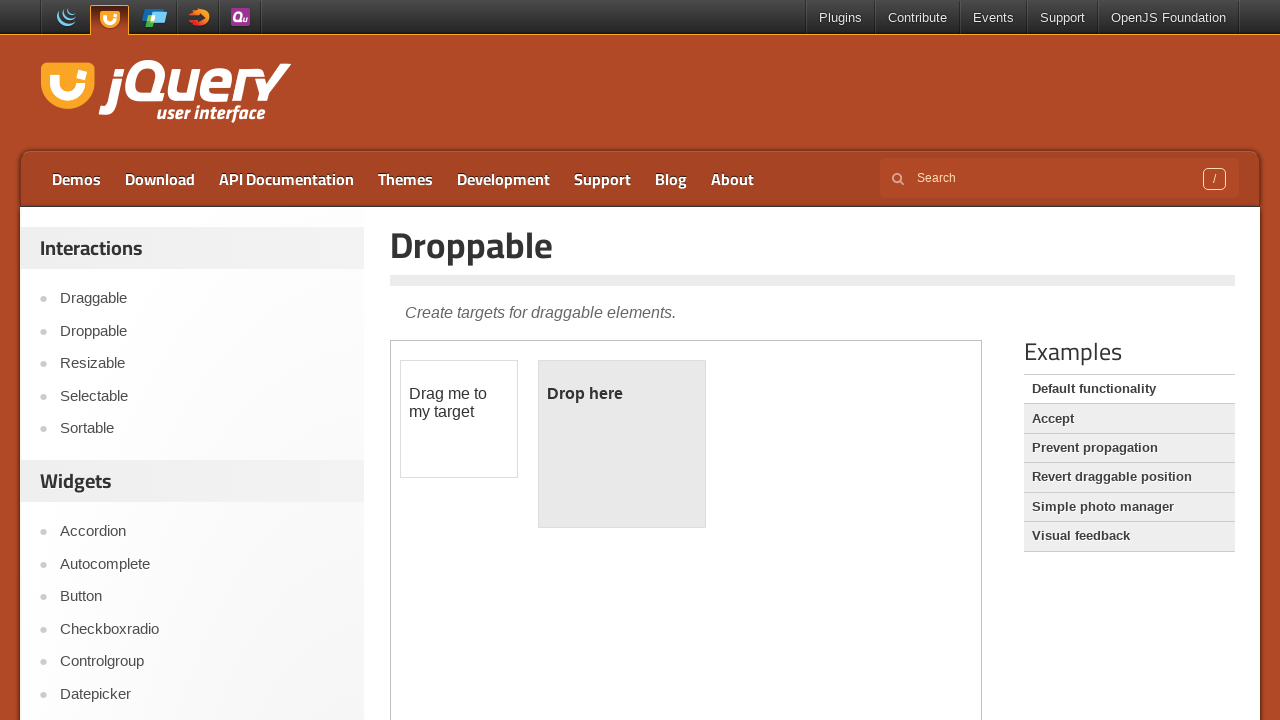

Located iframe.demo-frame containing drag and drop demo
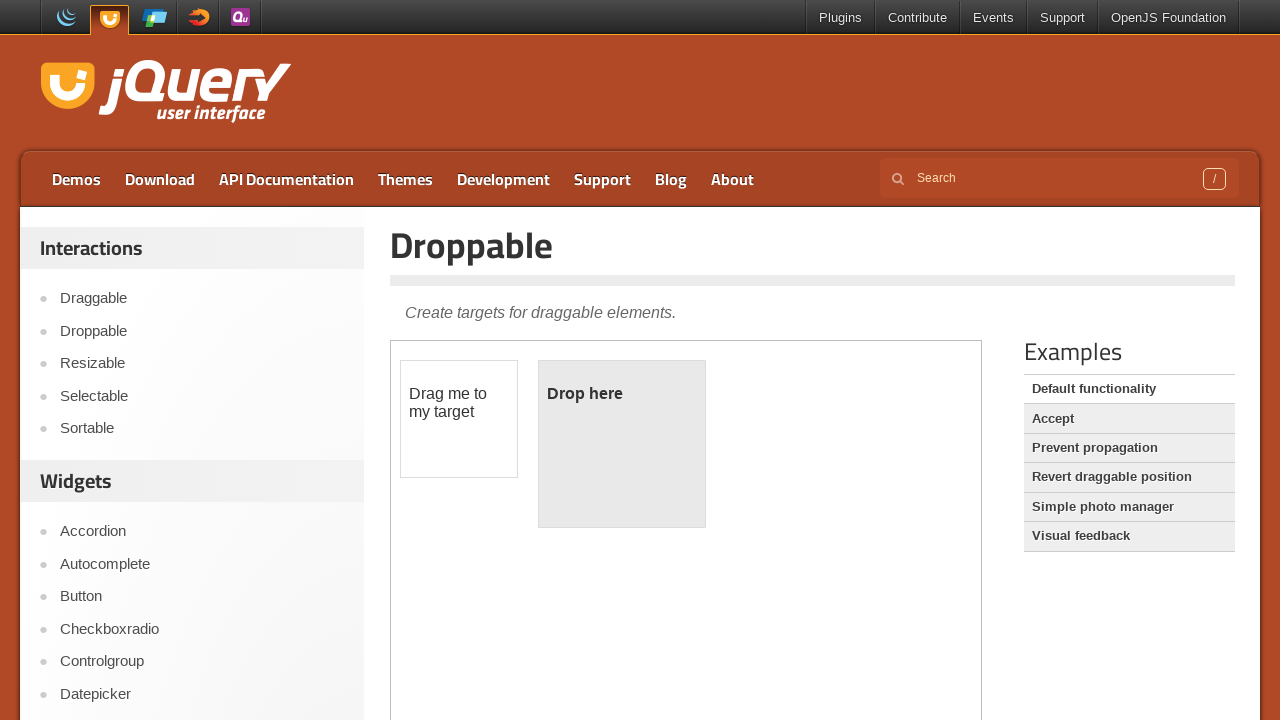

Located draggable element with id 'draggable'
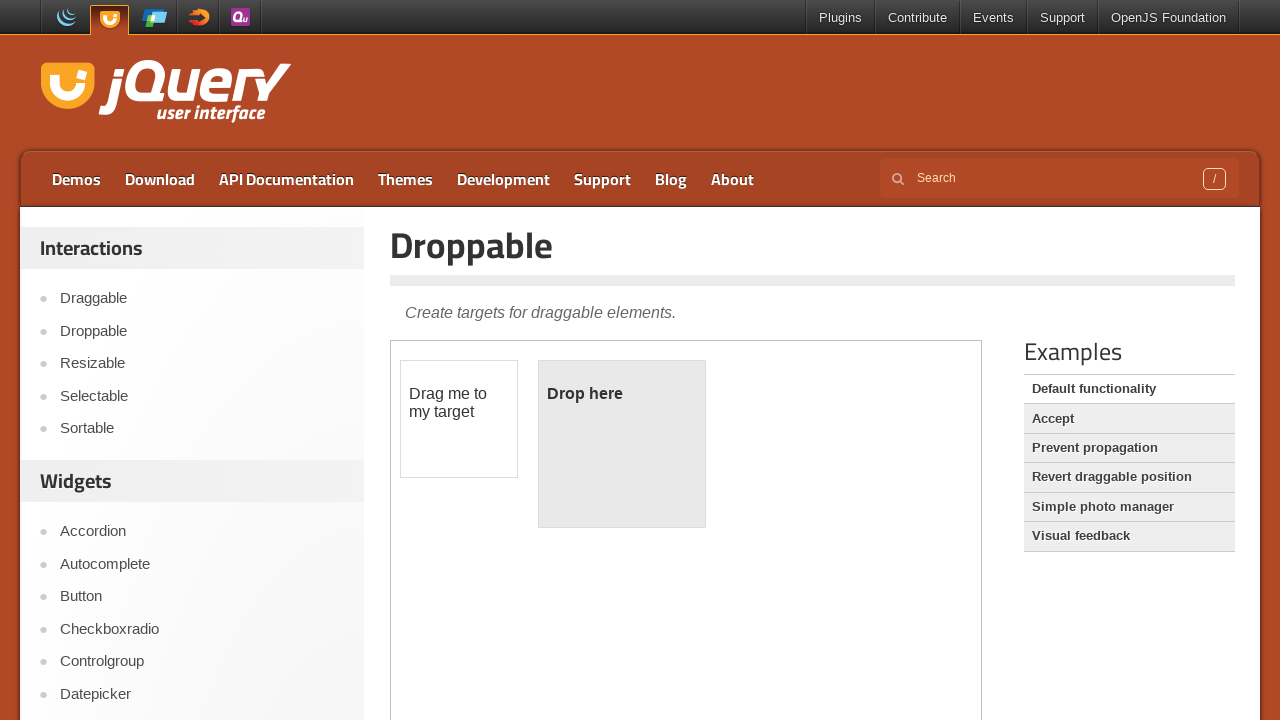

Located droppable target element with id 'droppable'
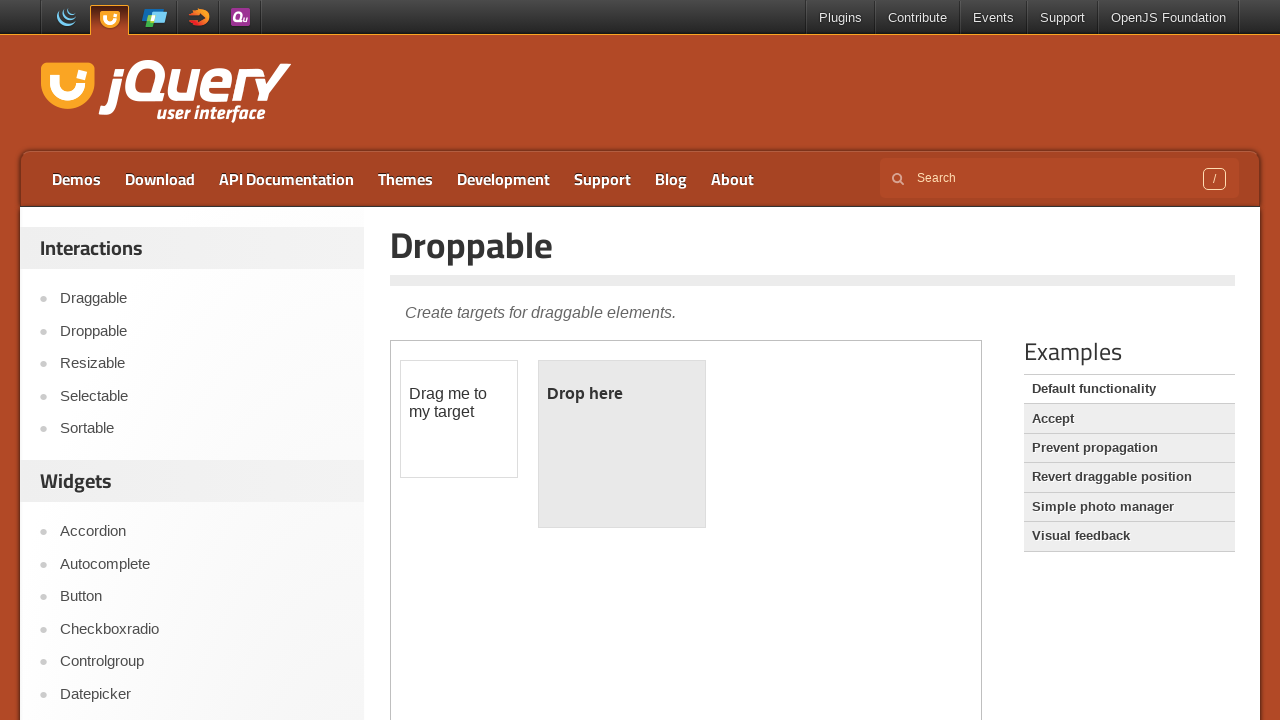

Performed drag and drop of draggable element onto droppable target at (622, 444)
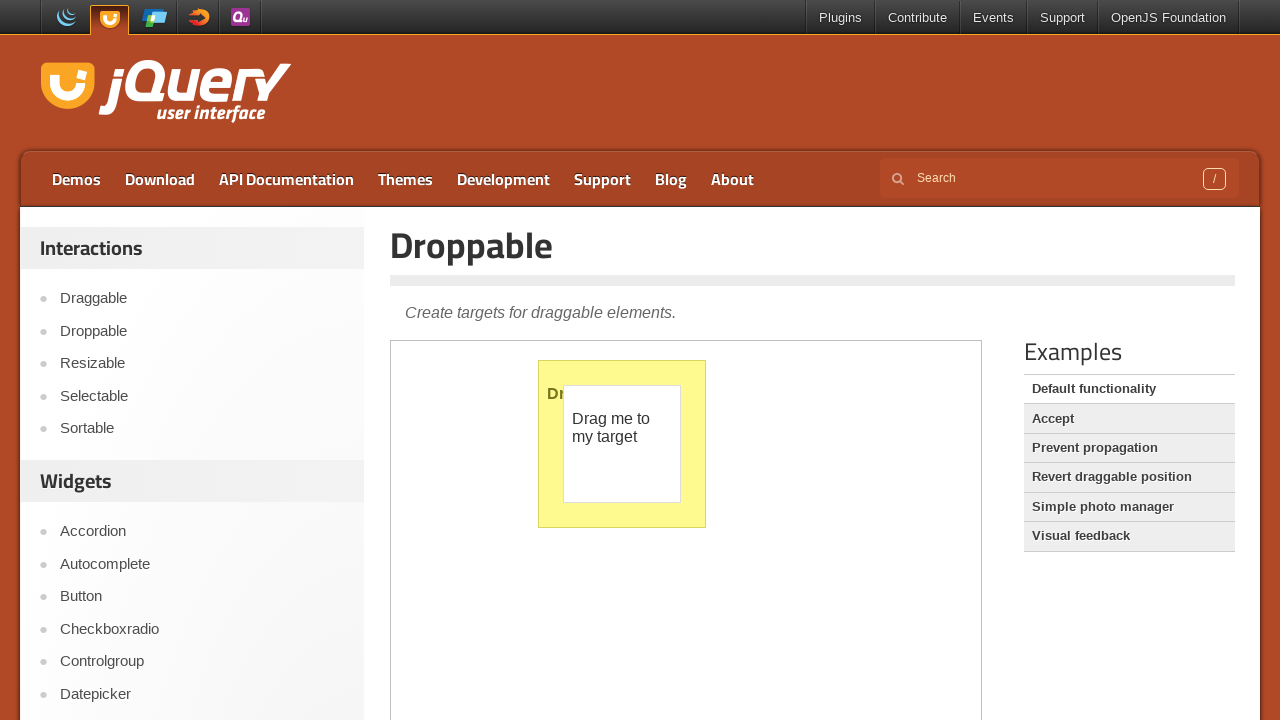

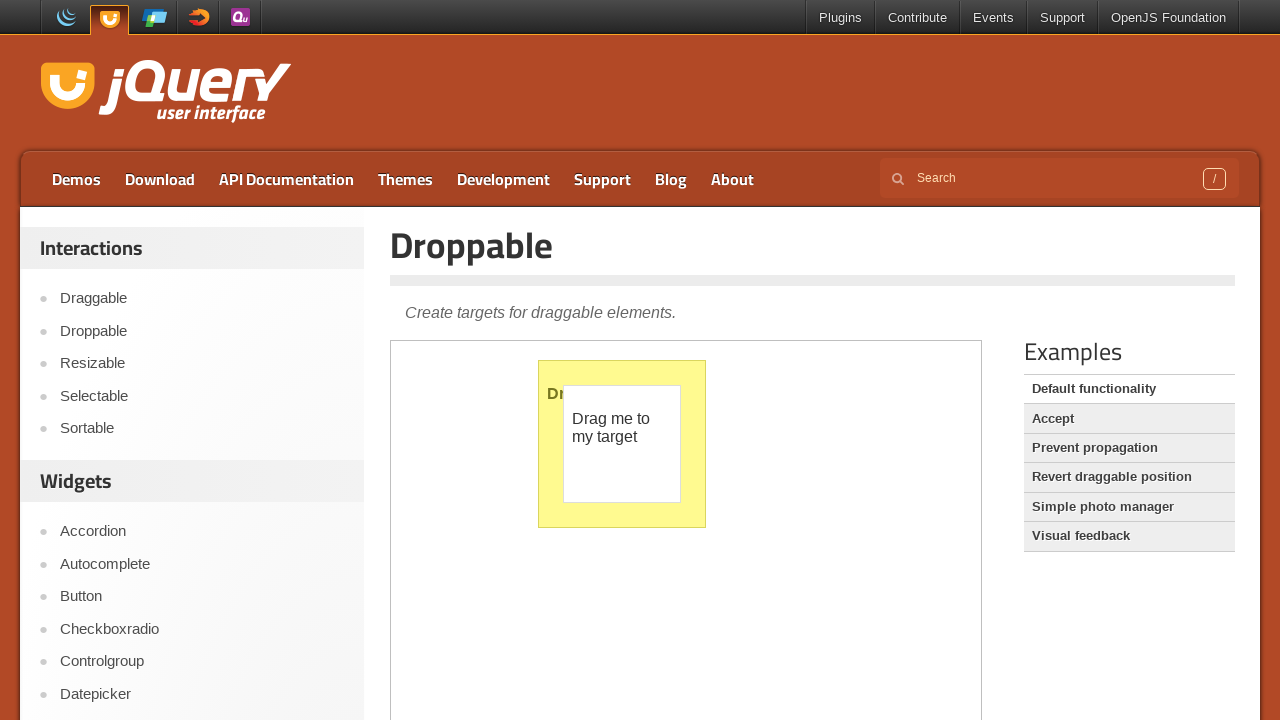